Clicks the timed alert button and verifies the alert appears after 5 seconds with correct message

Starting URL: https://demoqa.com/alerts

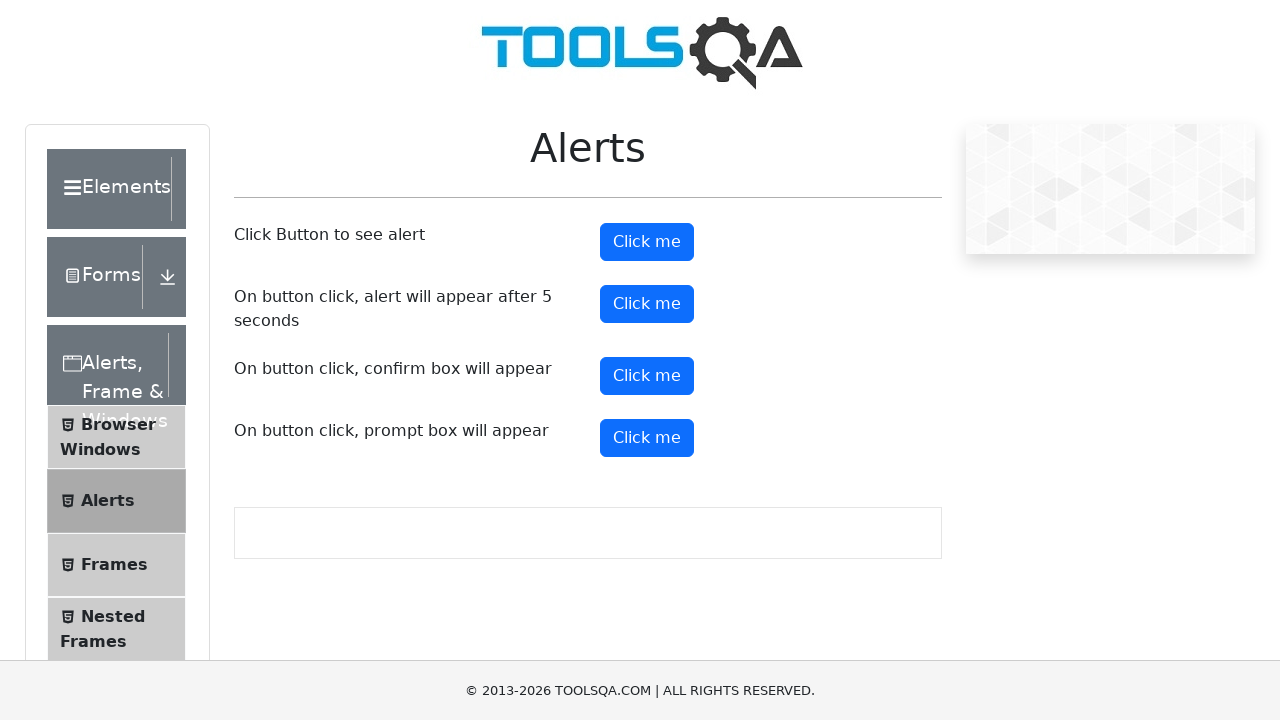

Set up dialog handler to capture alert text
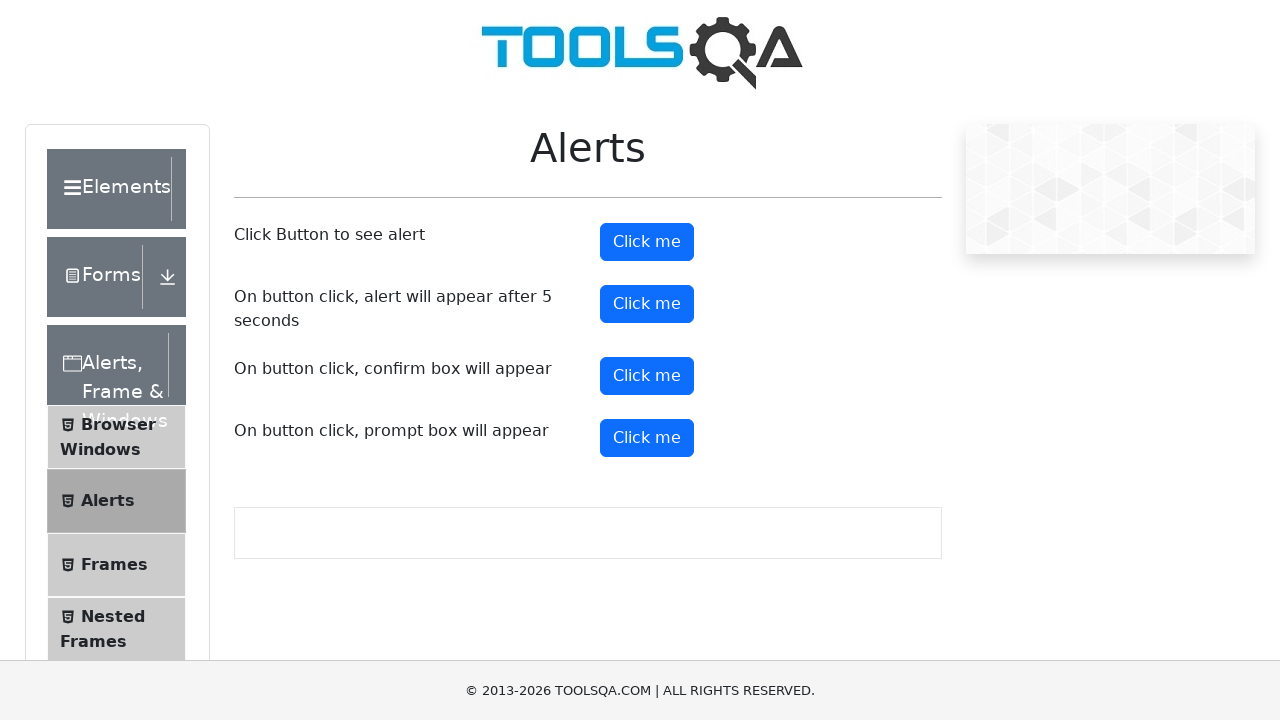

Clicked the timed alert button at (647, 304) on #timerAlertButton
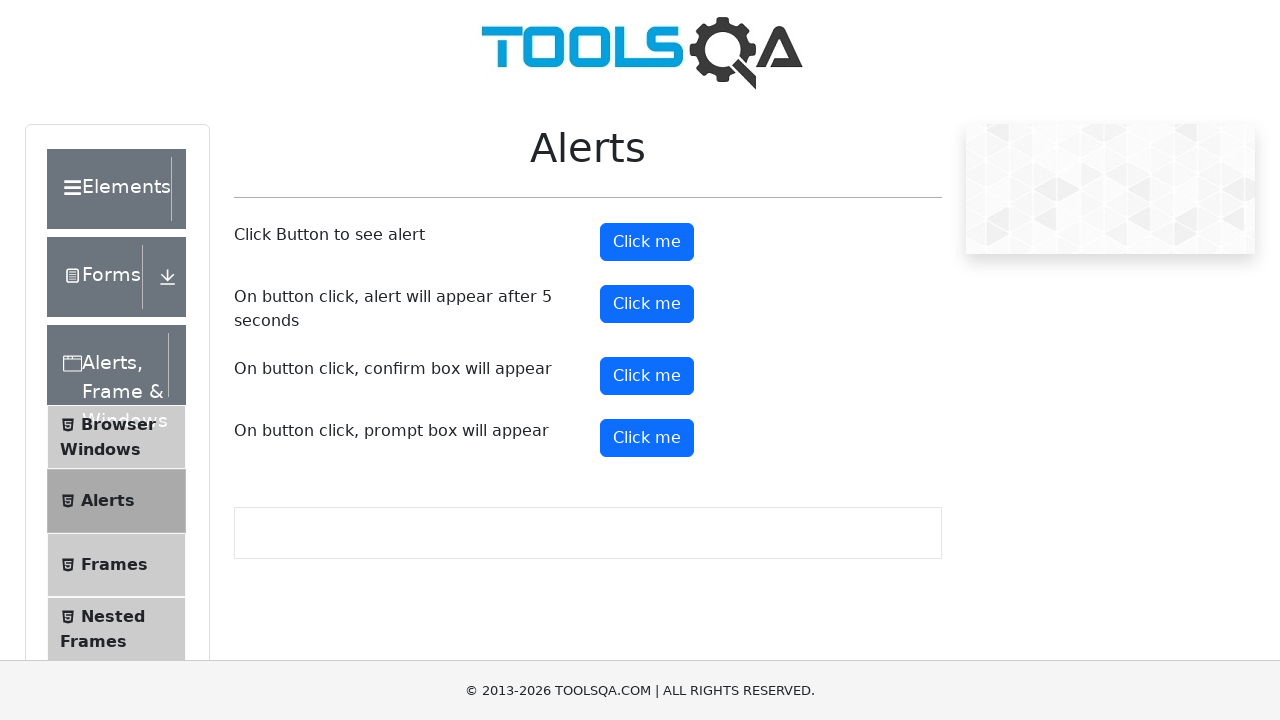

Waited 6 seconds for the timed alert to appear
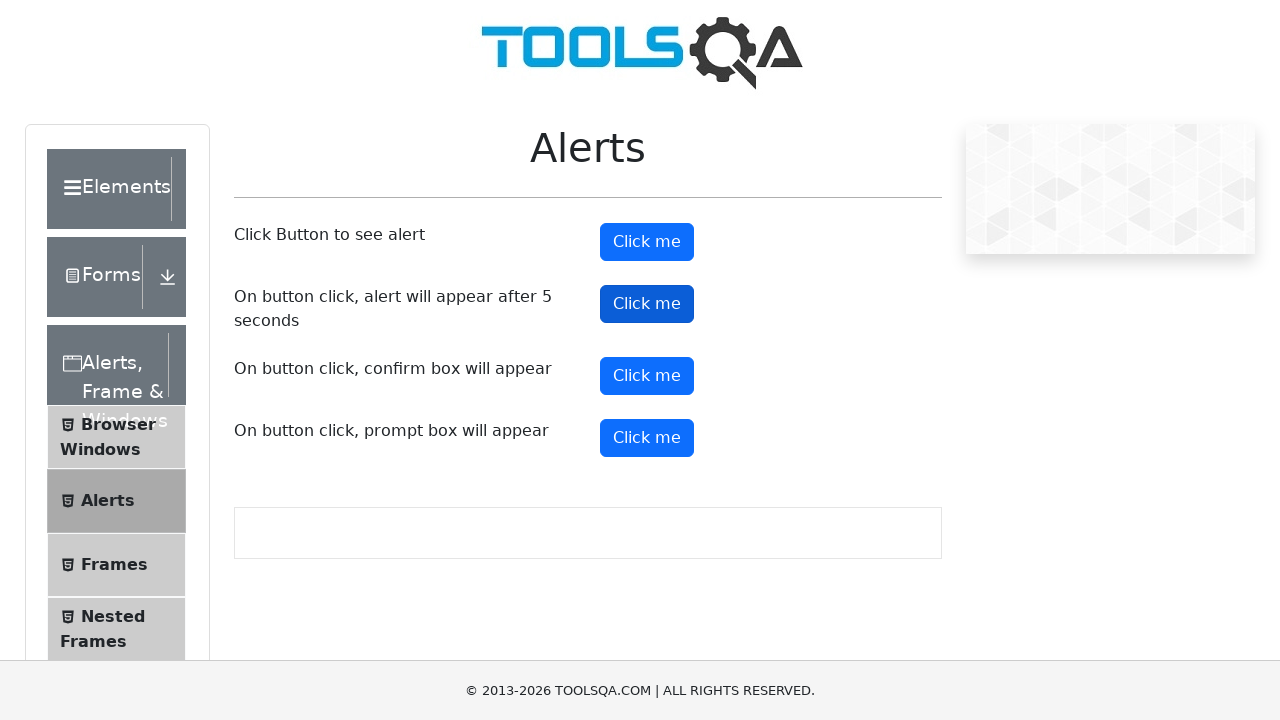

Verified alert message is 'This alert appeared after 5 seconds'
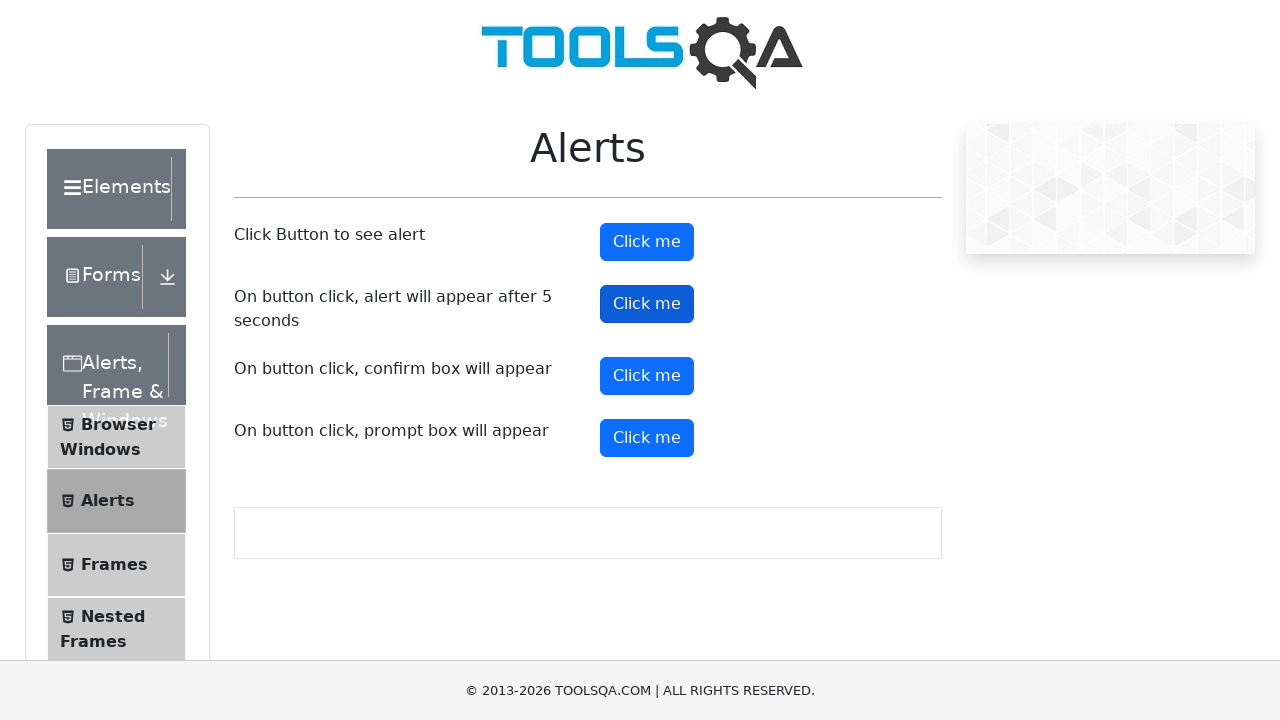

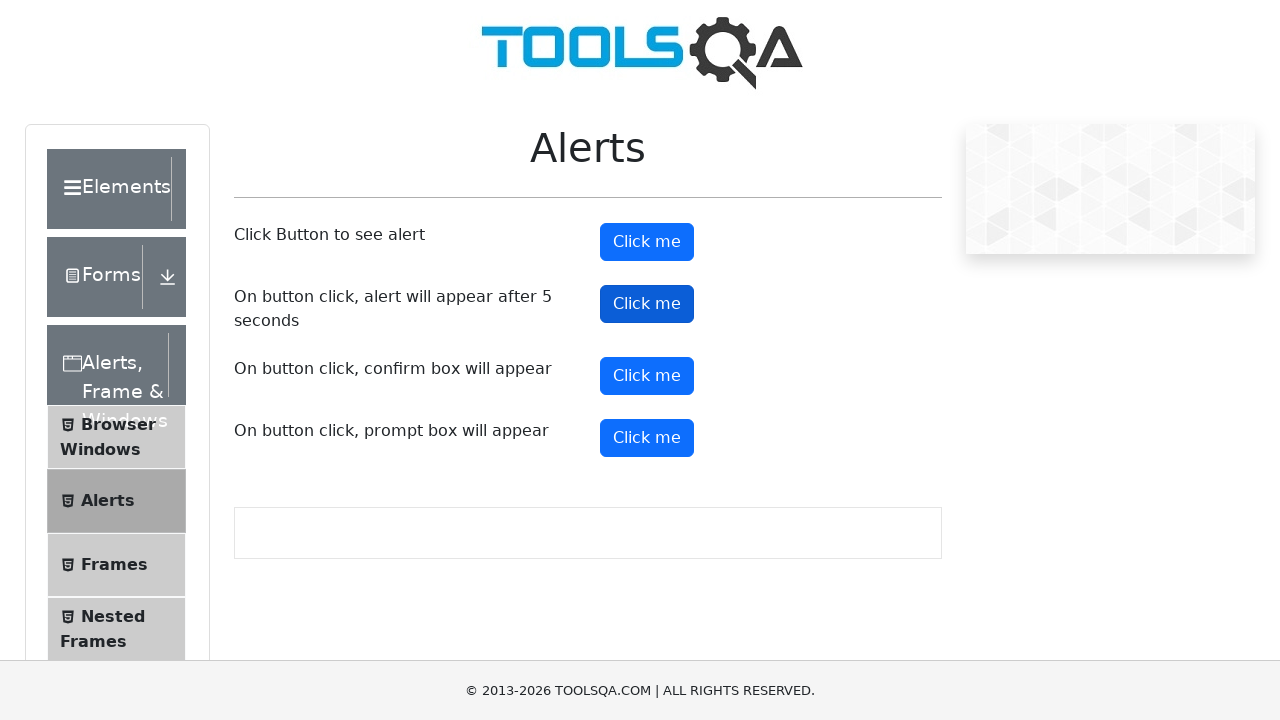